Tests various dropdown interactions on a travel booking form including currency selection, passenger count, origin/destination selection, and country auto-suggestion

Starting URL: https://rahulshettyacademy.com/dropdownsPractise/

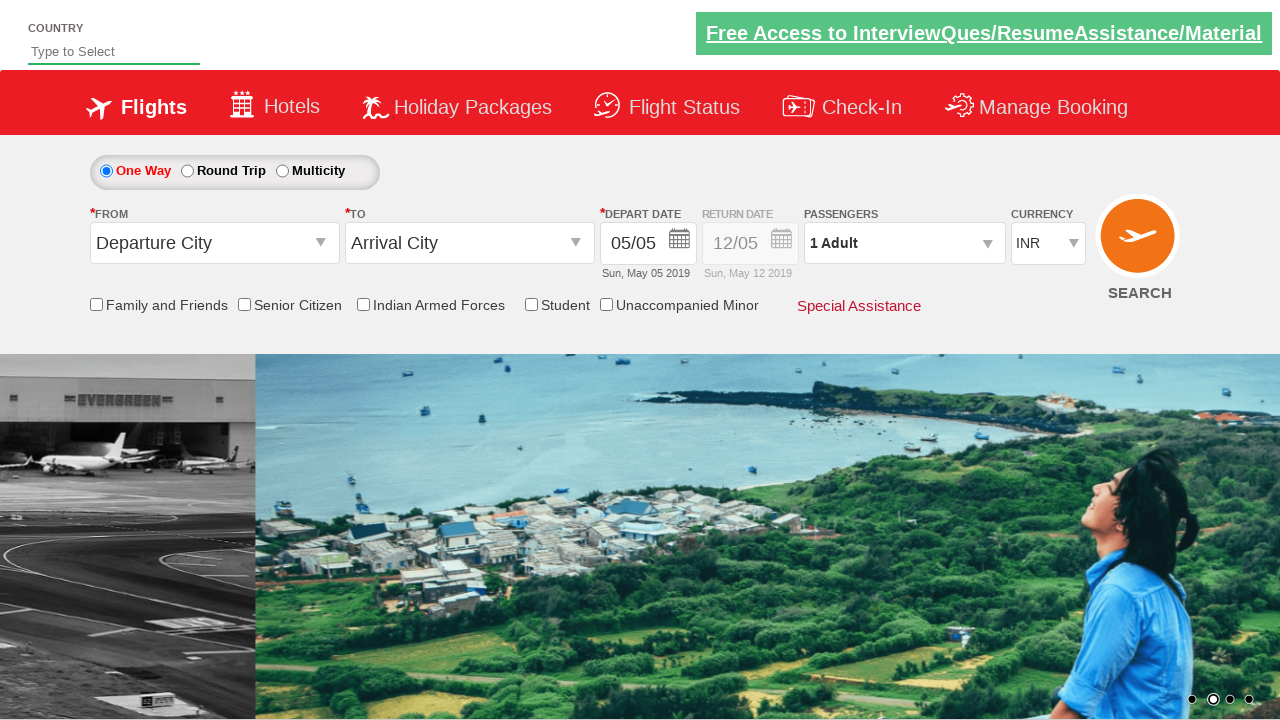

Selected currency from dropdown (index 2) on #ctl00_mainContent_DropDownListCurrency
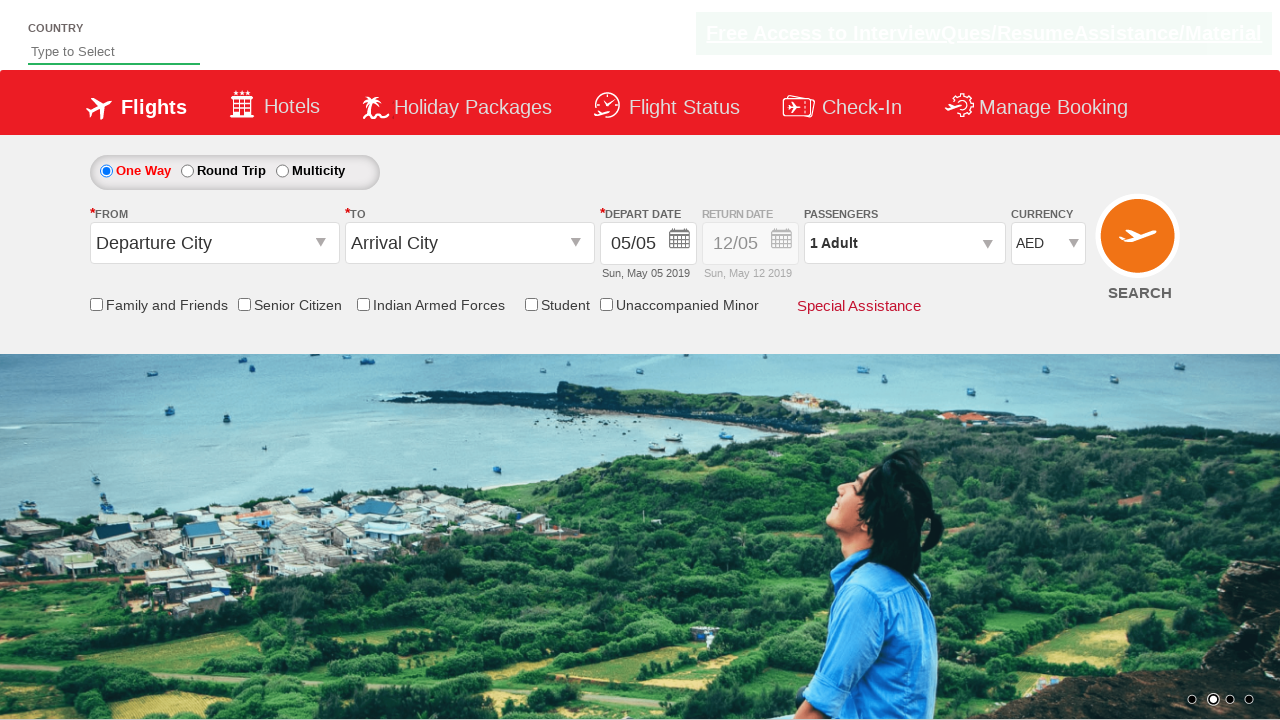

Opened passenger information dropdown at (904, 243) on #divpaxinfo
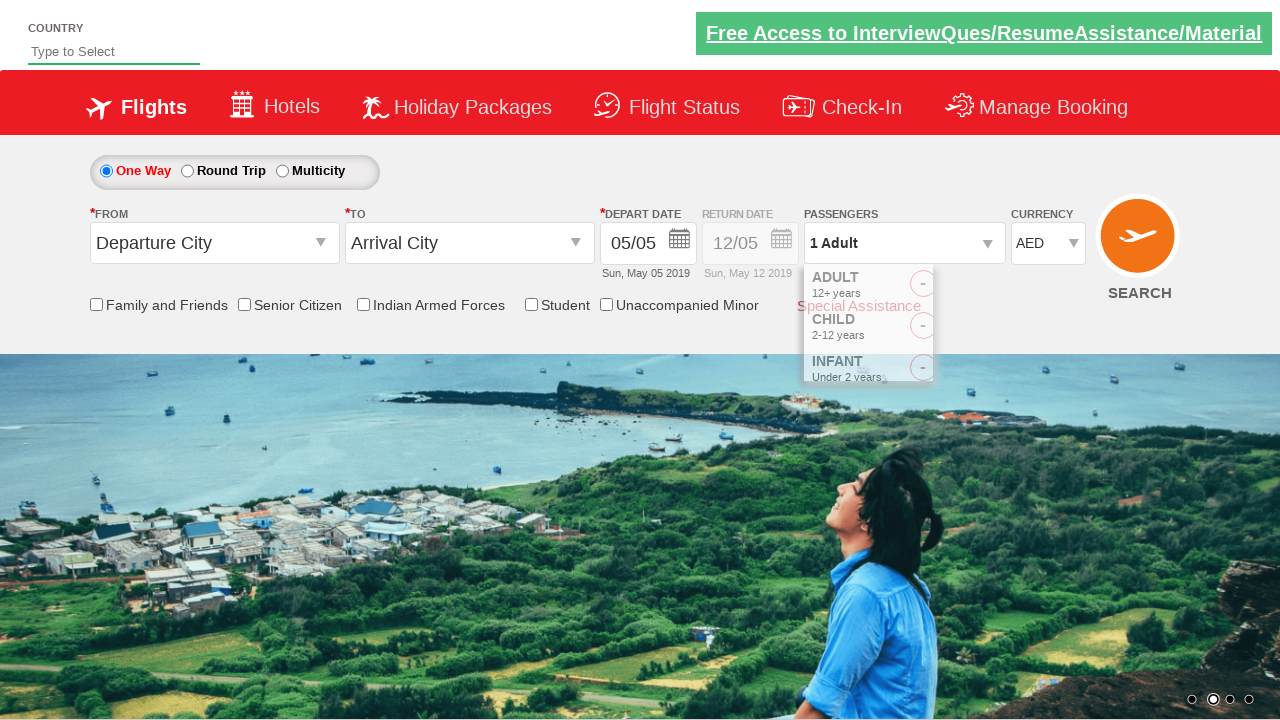

Incremented adult passenger count (iteration 1) at (982, 288) on #hrefIncAdt
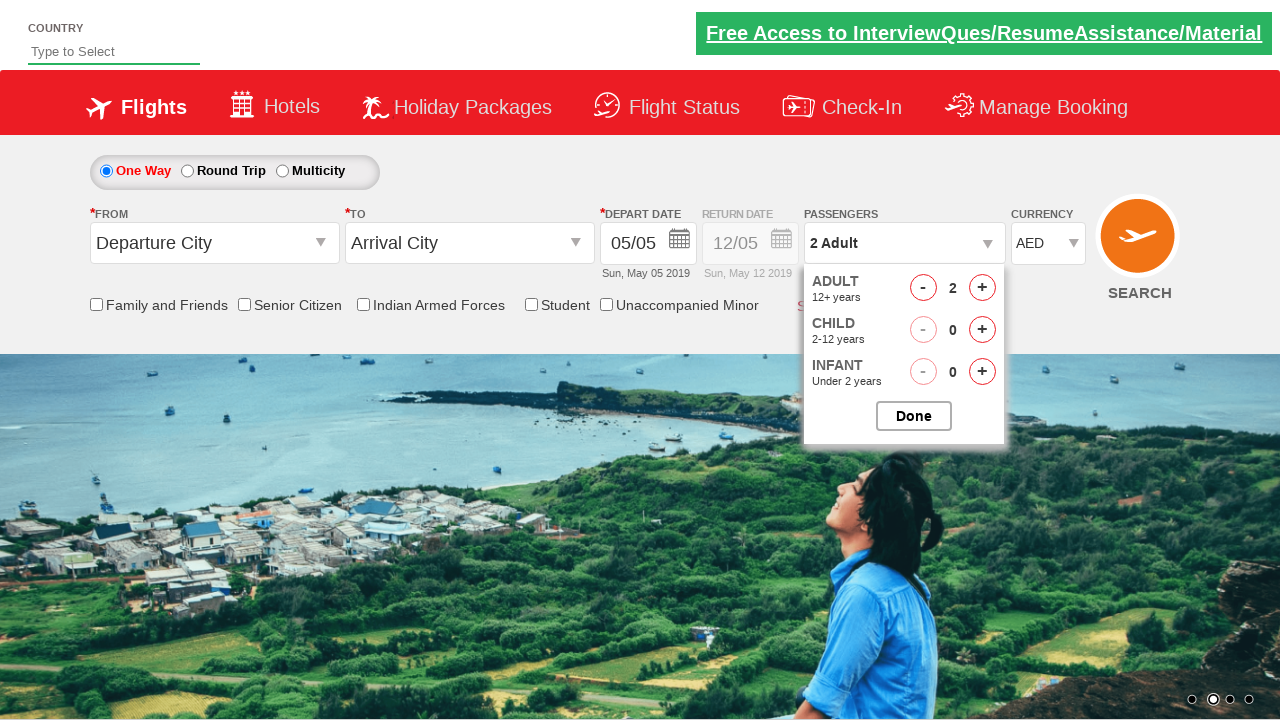

Incremented adult passenger count (iteration 2) at (982, 288) on #hrefIncAdt
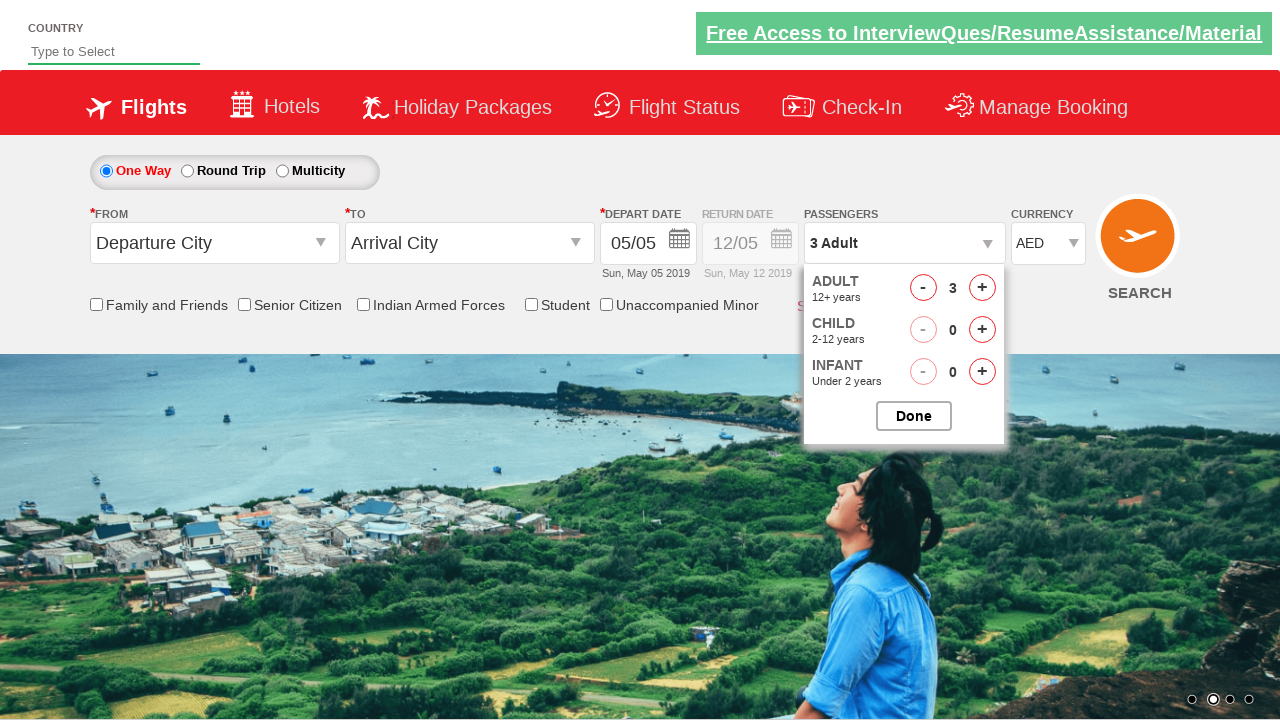

Incremented adult passenger count (iteration 3) at (982, 288) on #hrefIncAdt
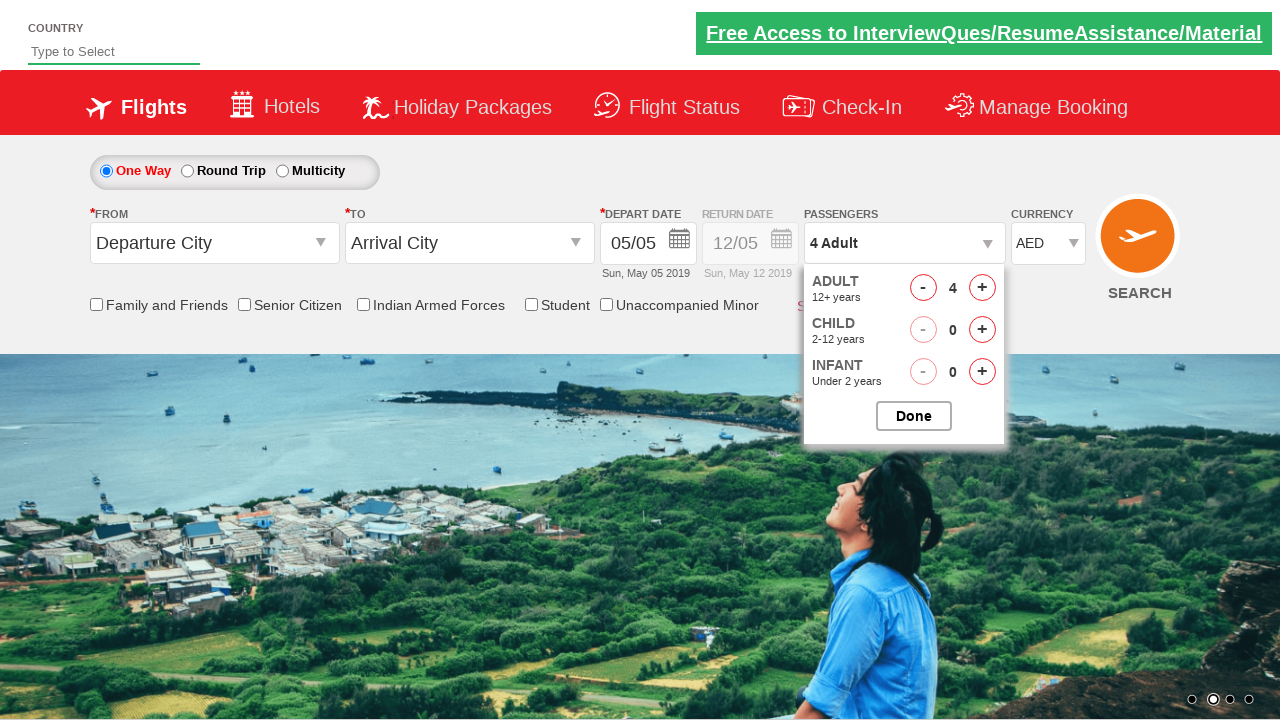

Incremented adult passenger count (iteration 4) at (982, 288) on #hrefIncAdt
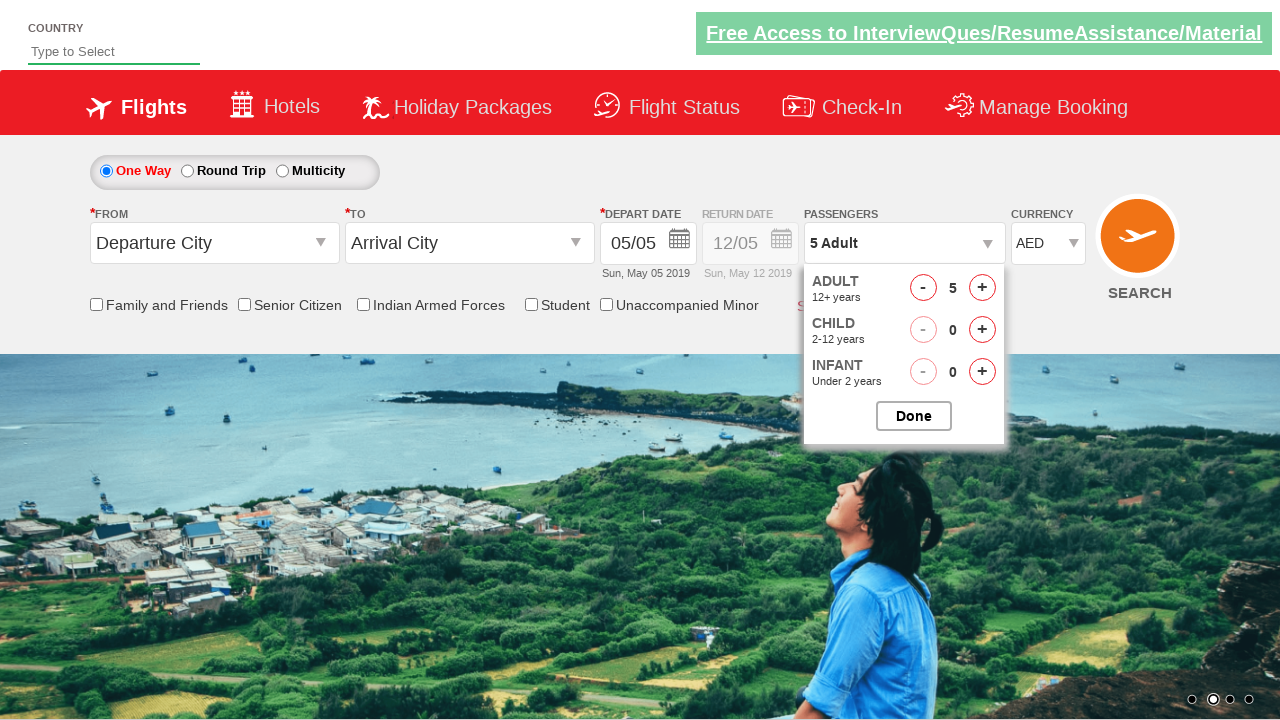

Incremented adult passenger count (iteration 5) at (982, 288) on #hrefIncAdt
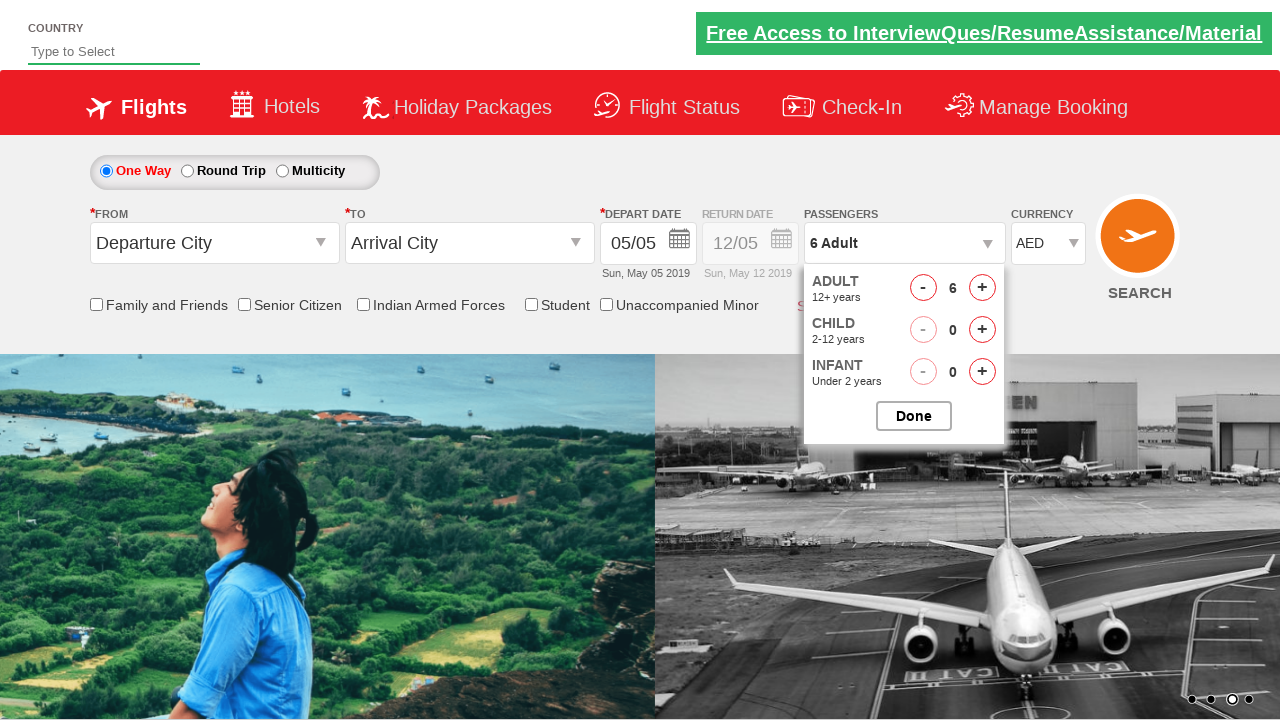

Closed passenger information dropdown at (914, 416) on #btnclosepaxoption
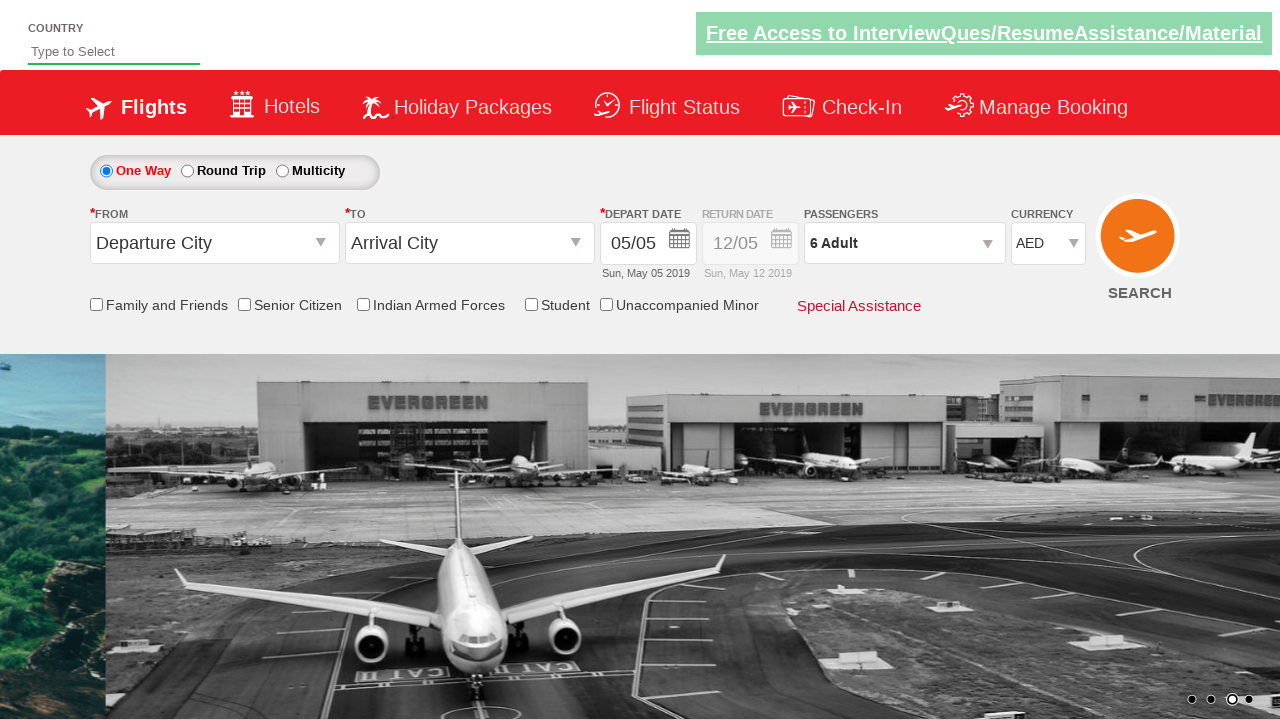

Clicked on origin station dropdown at (214, 243) on #ctl00_mainContent_ddl_originStation1_CTXT
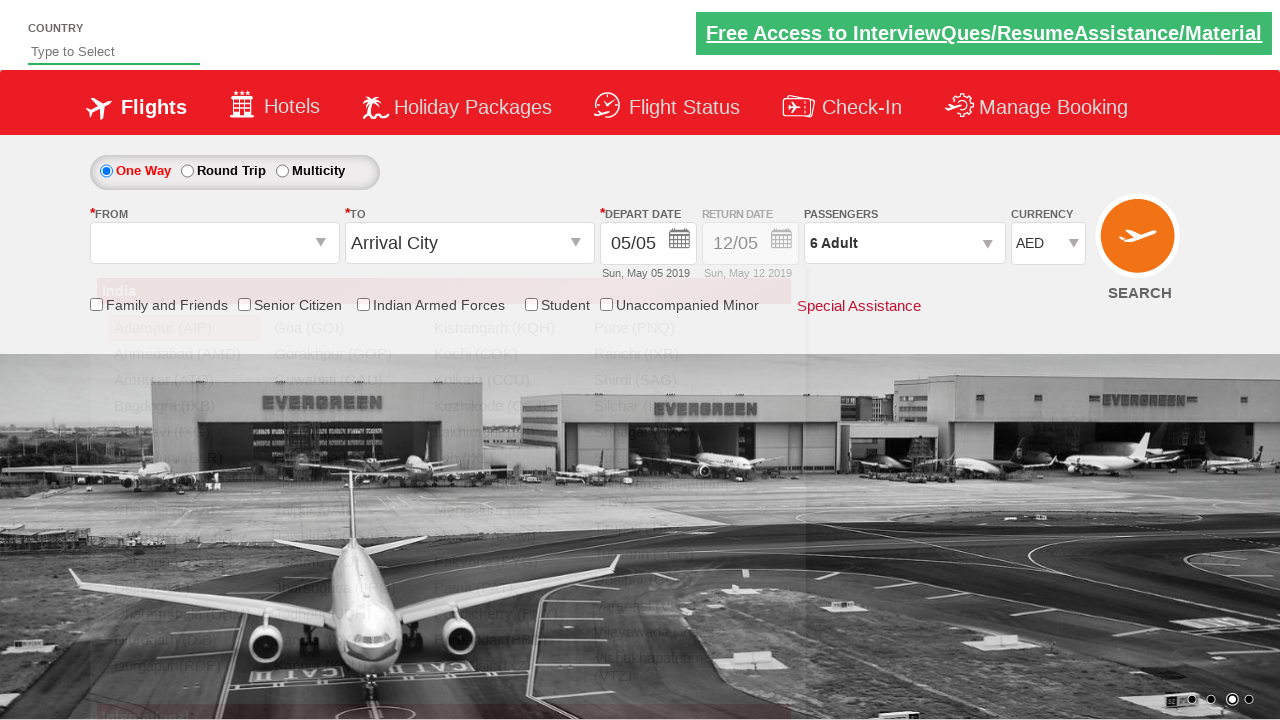

Selected MAA (Chennai) as origin station at (184, 510) on a[value='MAA']
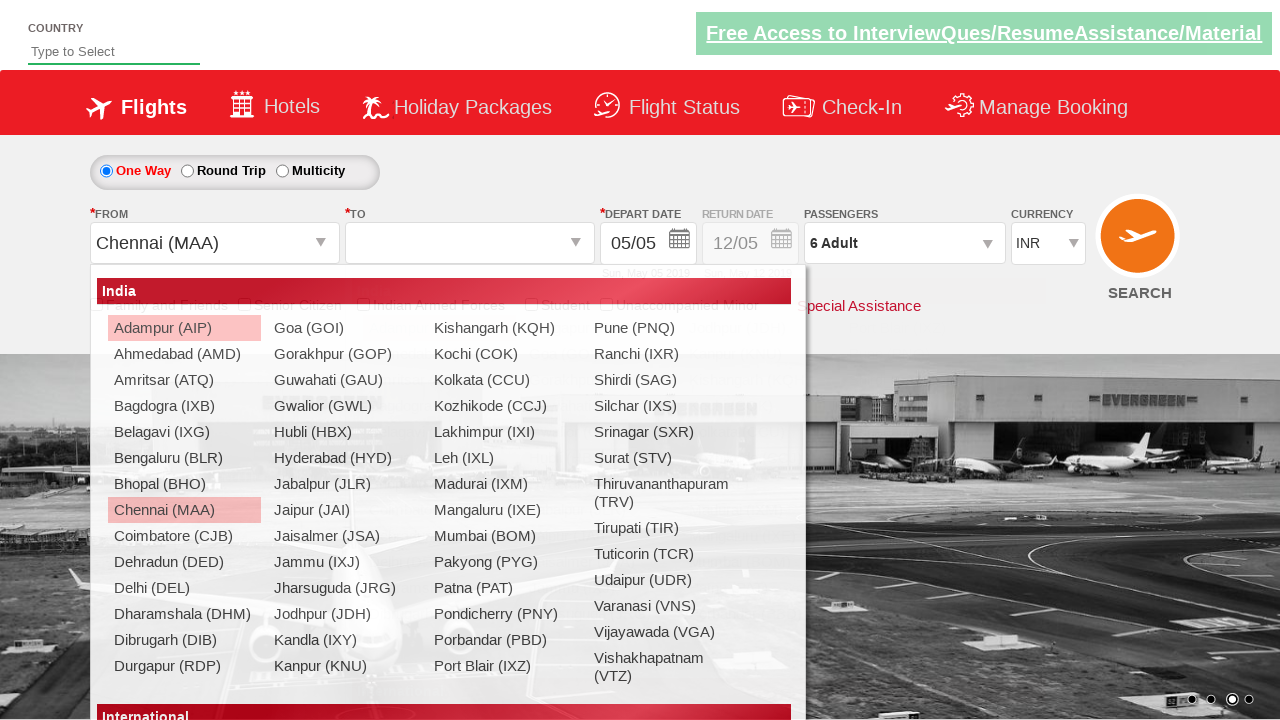

Clicked on destination station dropdown at (470, 243) on #ctl00_mainContent_ddl_destinationStation1_CTXT
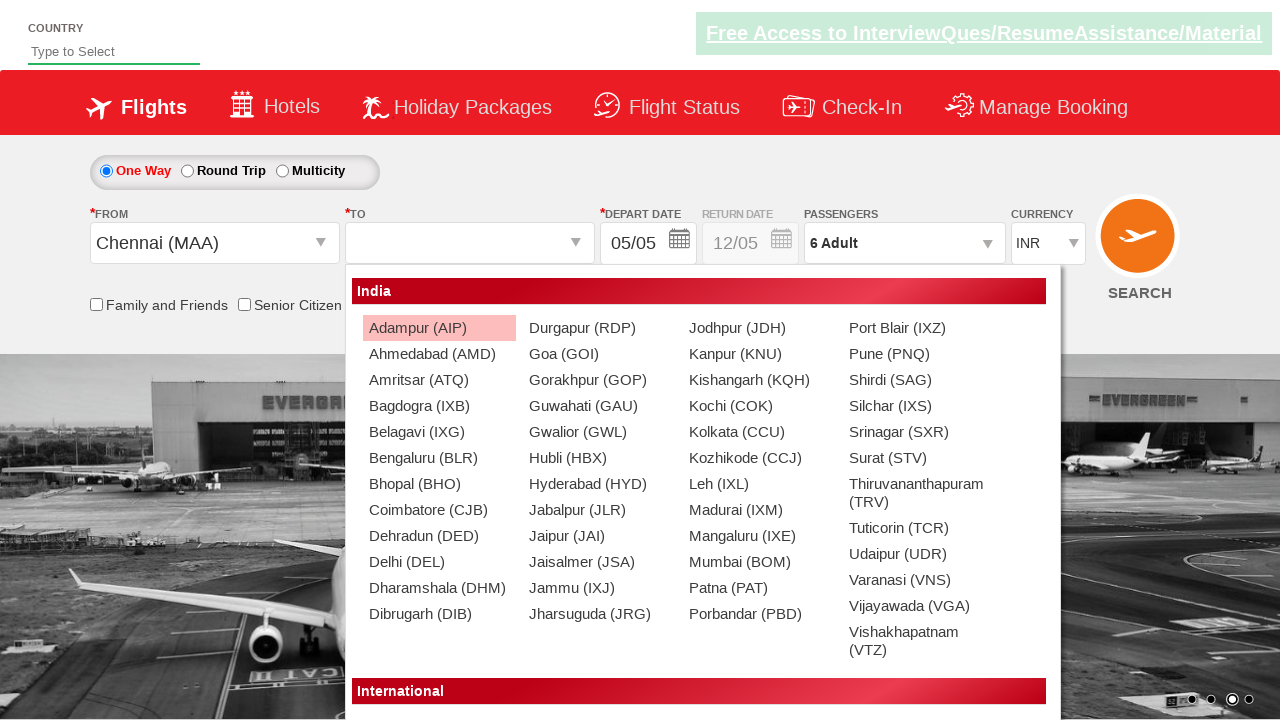

Selected BLR (Bangalore) as destination station at (439, 458) on (//a[@value='BLR'])[2]
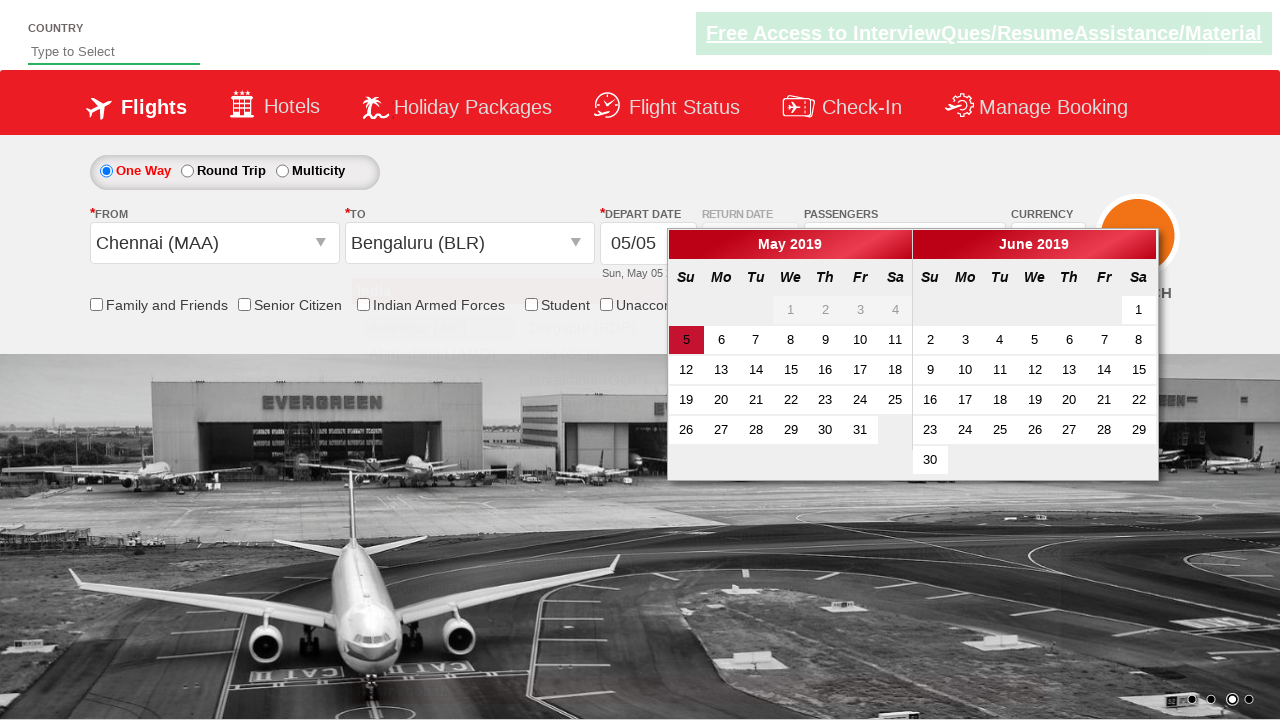

Typed 'in' in autosuggestive country field on #autosuggest
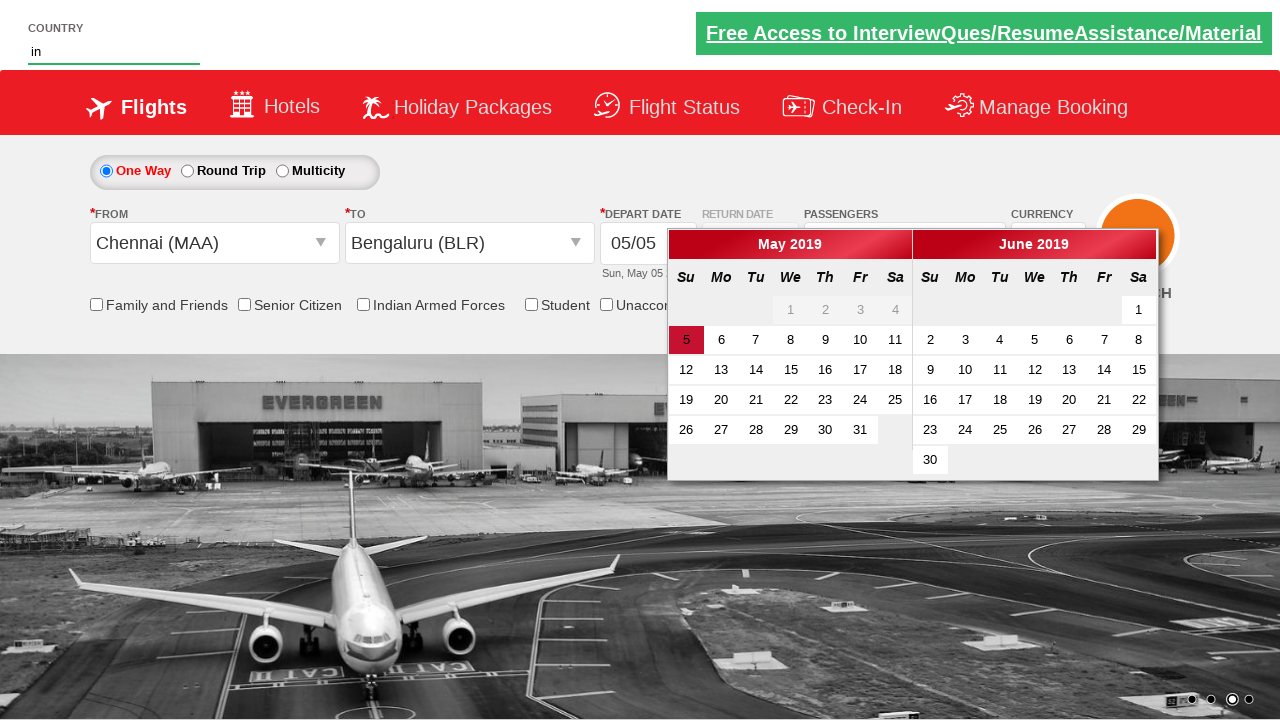

Country suggestions dropdown appeared
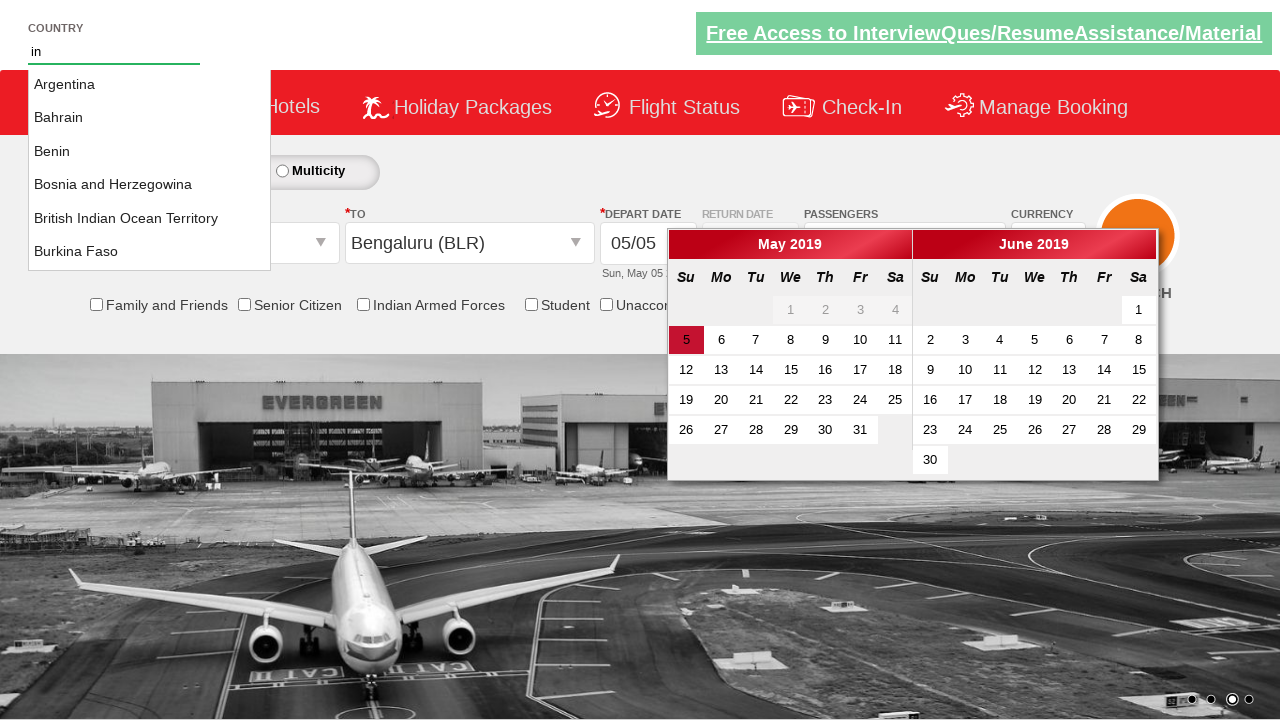

Selected 'India' from country suggestions at (150, 168) on li[class='ui-menu-item'] >> nth=15
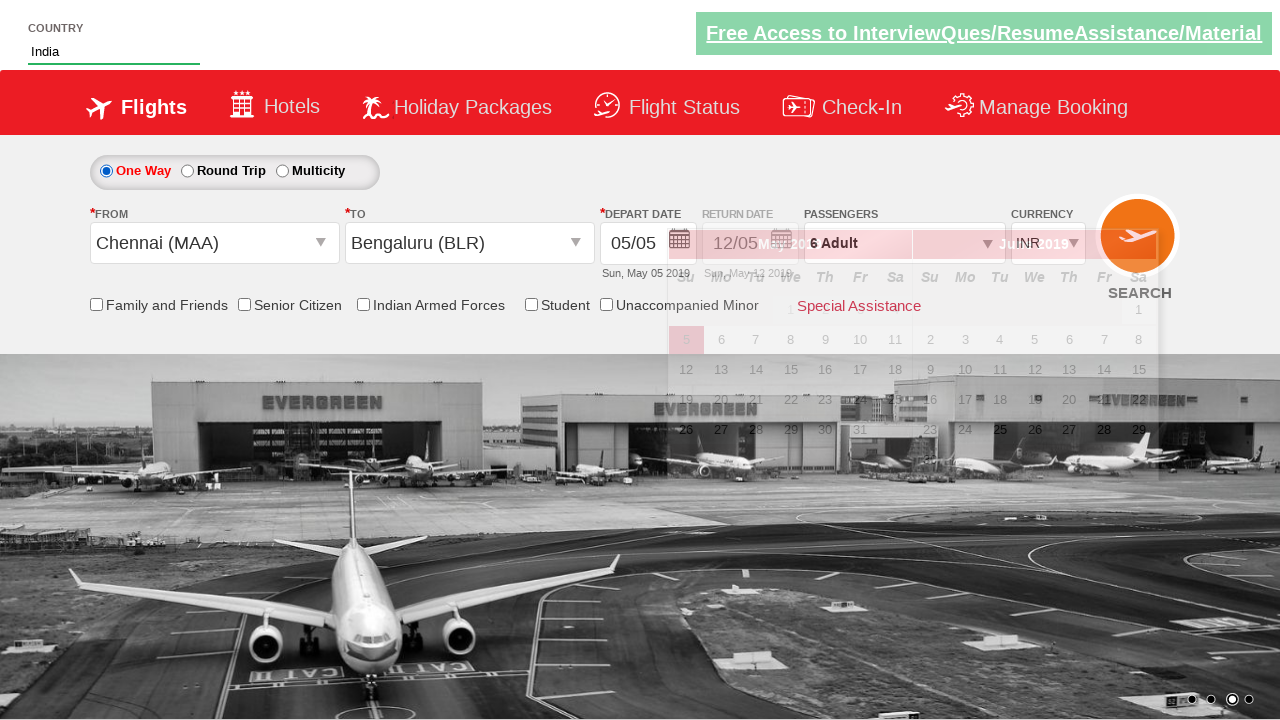

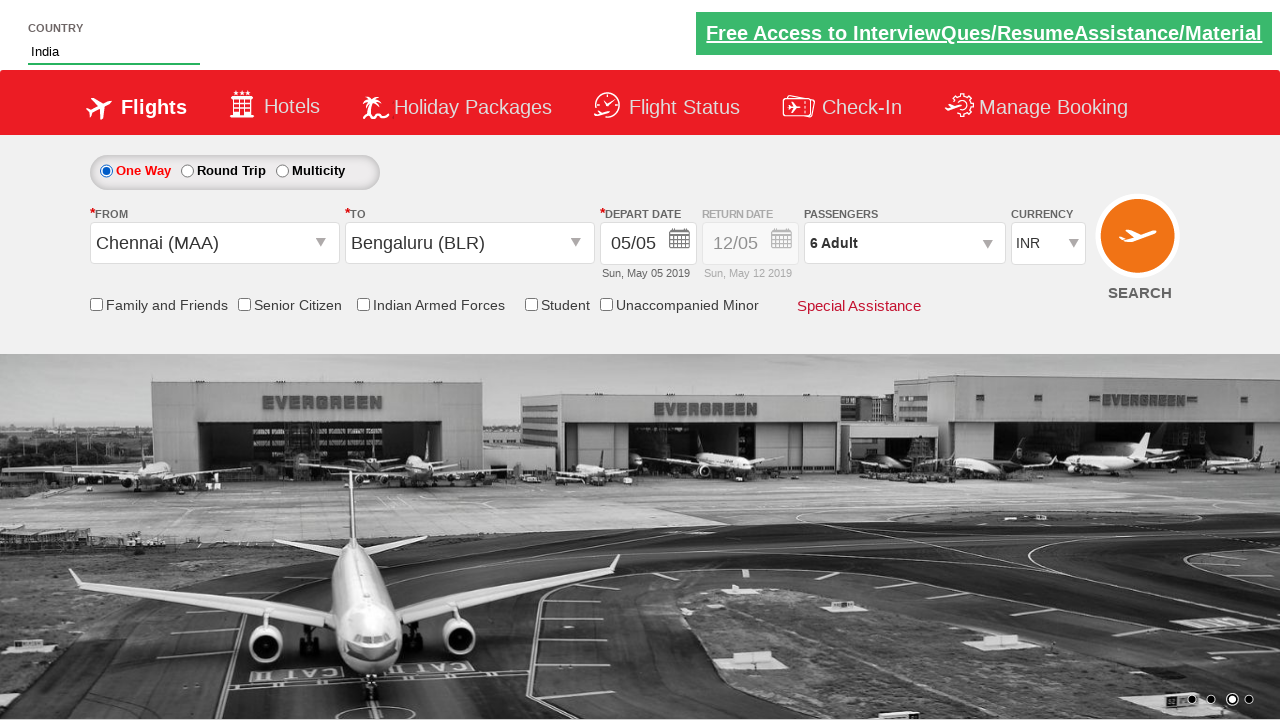